Tests that clicking the Due column header sorts the dues in ascending order by clicking the 4th column header and verifying the dollar amounts are in ascending order.

Starting URL: http://the-internet.herokuapp.com/tables

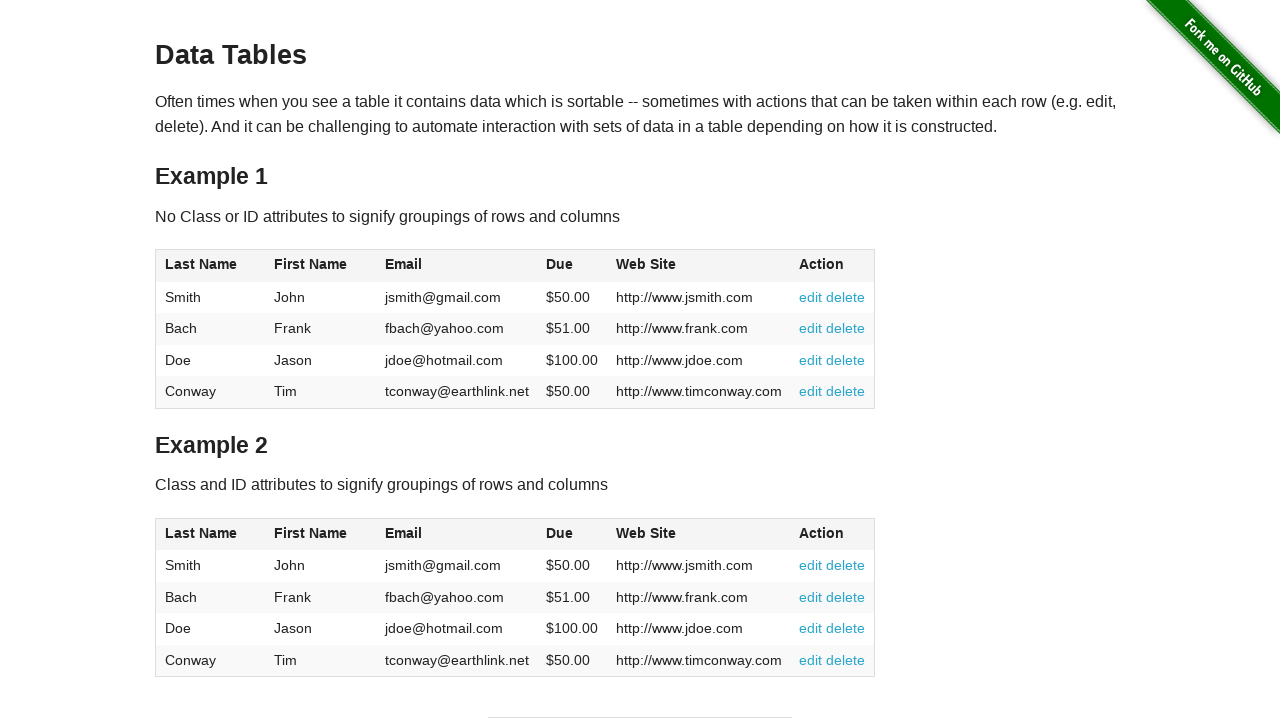

Clicked the Due column header (4th column) to sort at (572, 266) on #table1 thead tr th:nth-of-type(4)
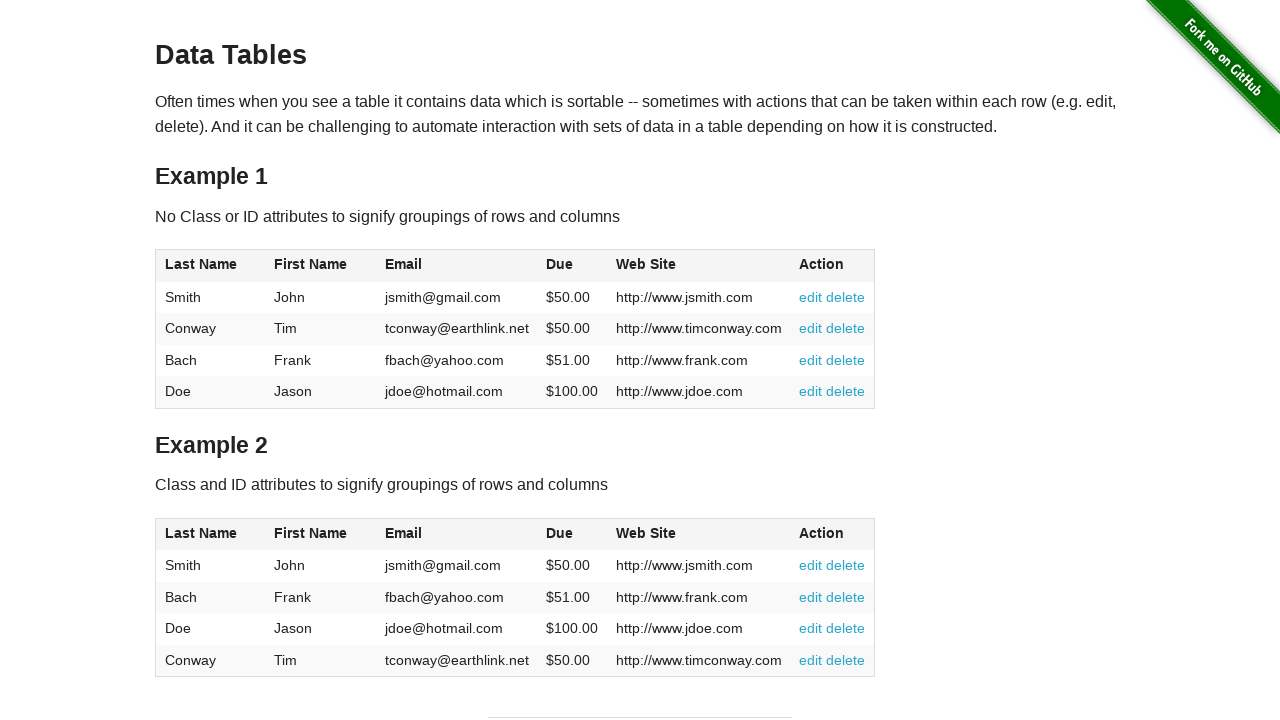

Waited for table to update with sorted dues column
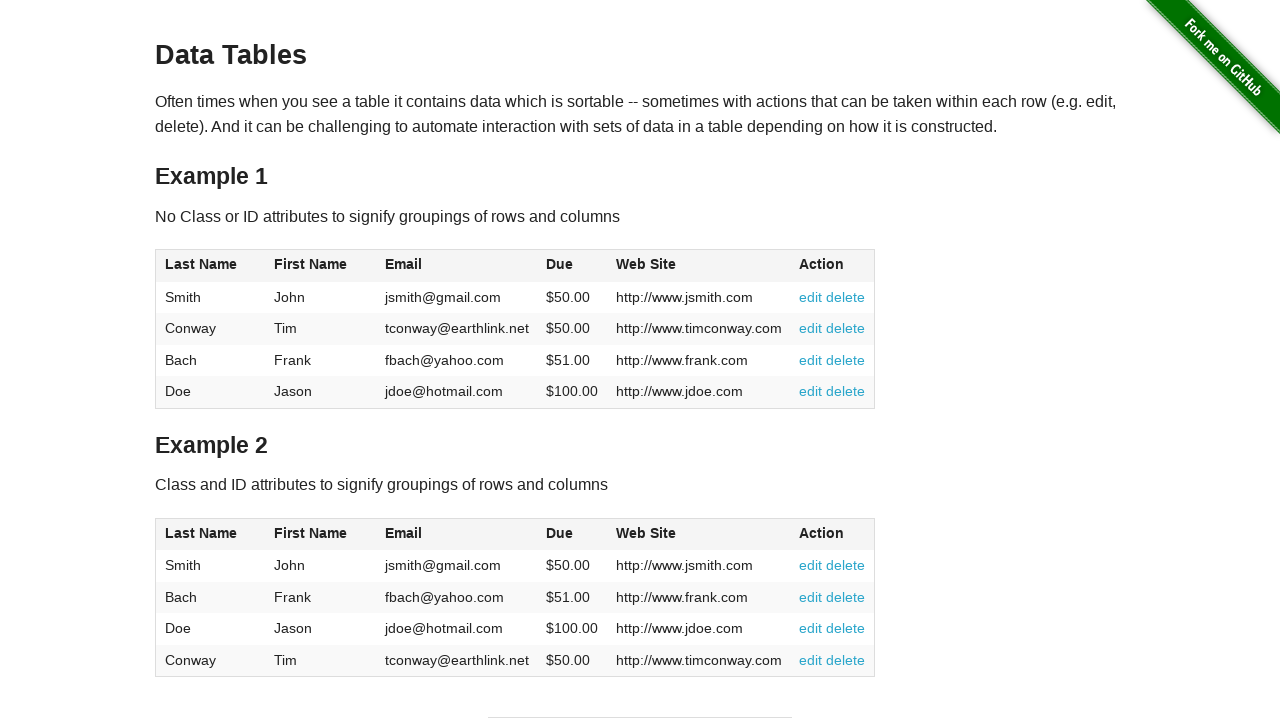

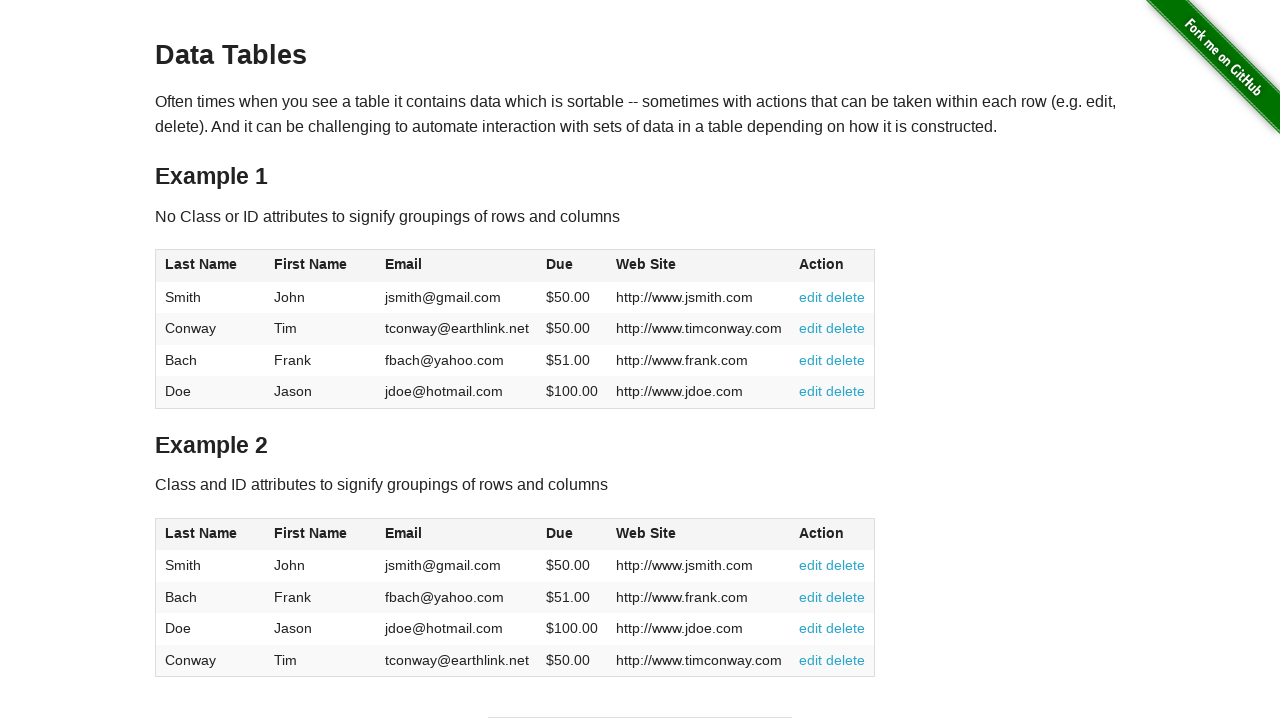